Tests clicking a button that triggers an alert box, accepting the alert and verifying the result

Starting URL: https://kristinek.github.io/site/examples/alerts_popups

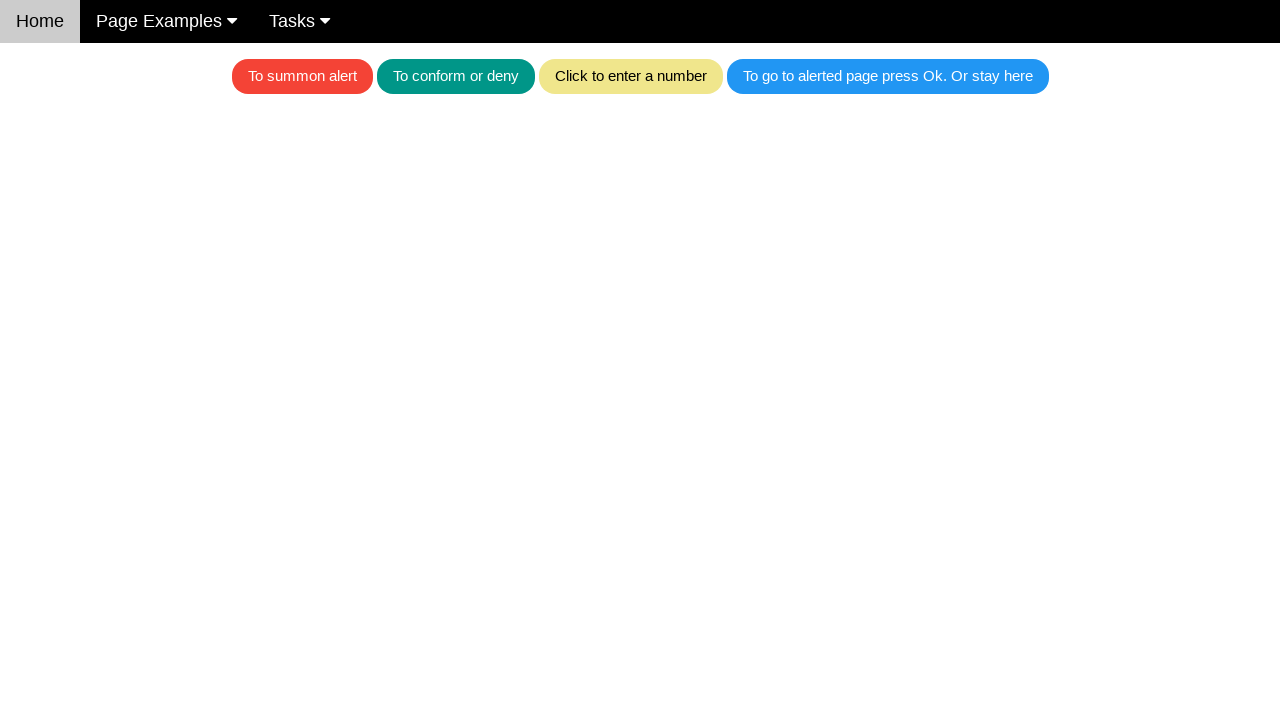

Navigated to alerts and popups example page
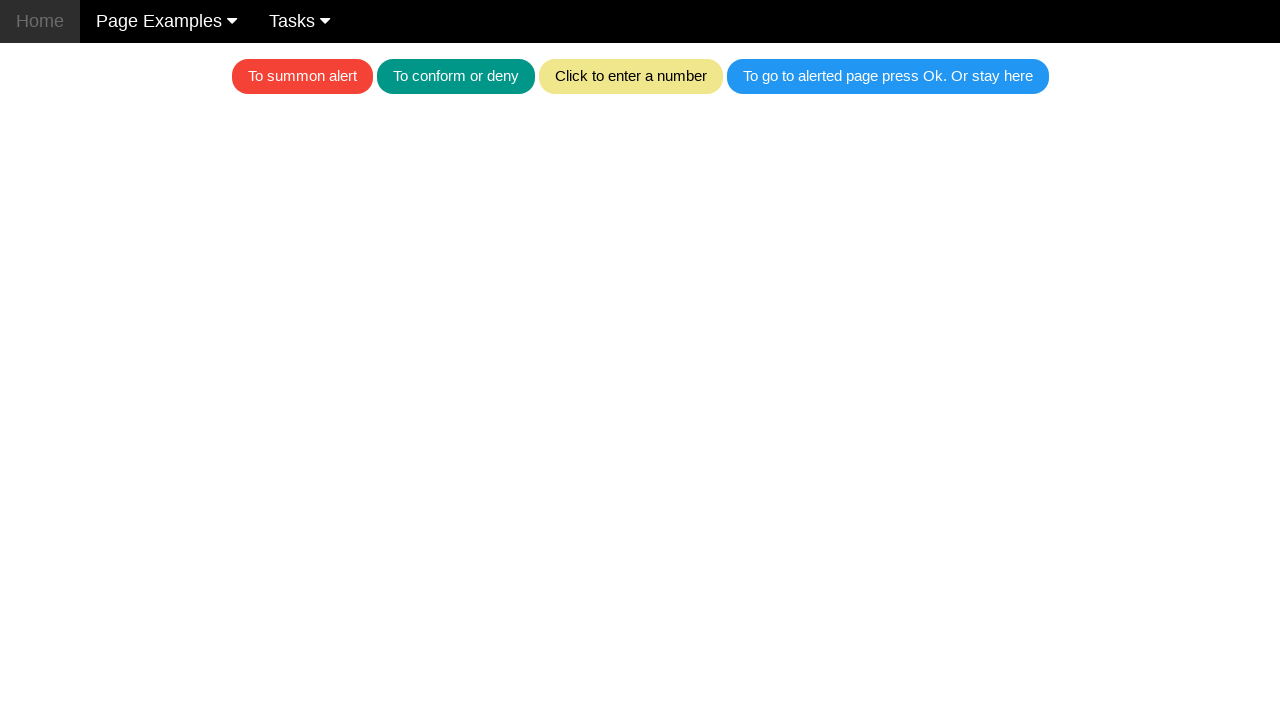

Set up dialog handler to accept alerts
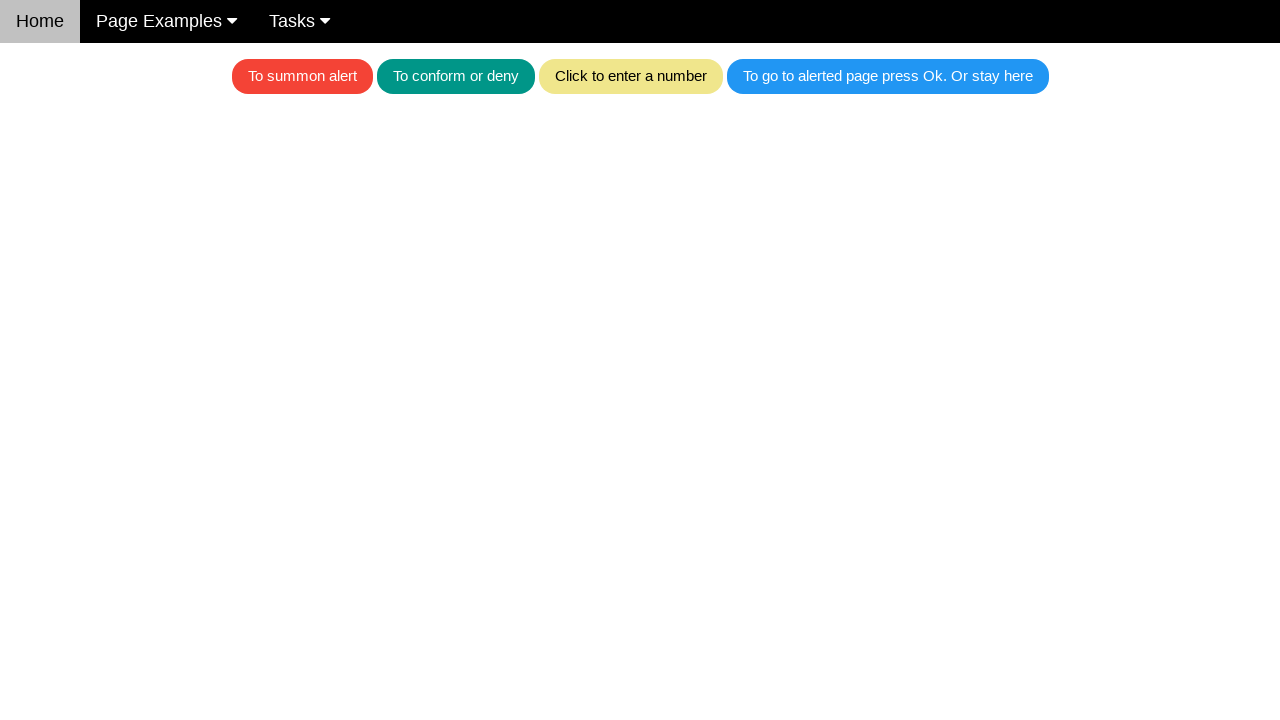

Clicked the red button to trigger alert at (302, 76) on .w3-red
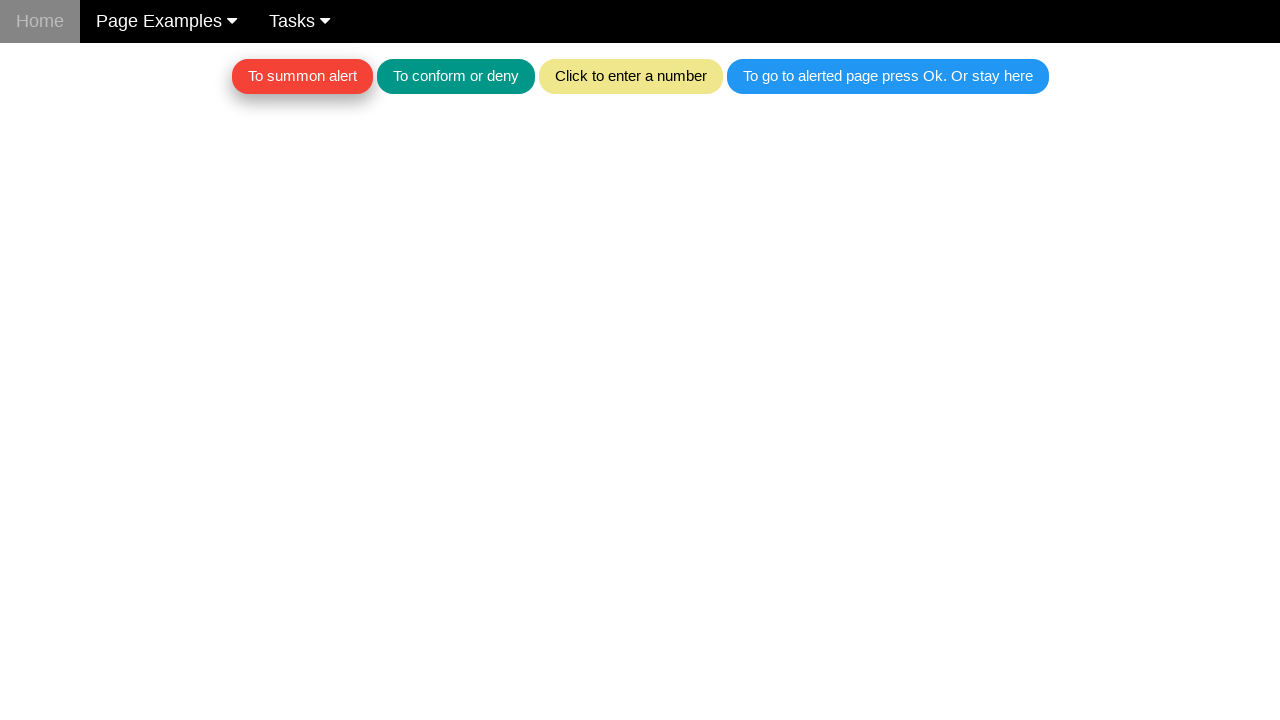

Waited for alert dialog to be processed
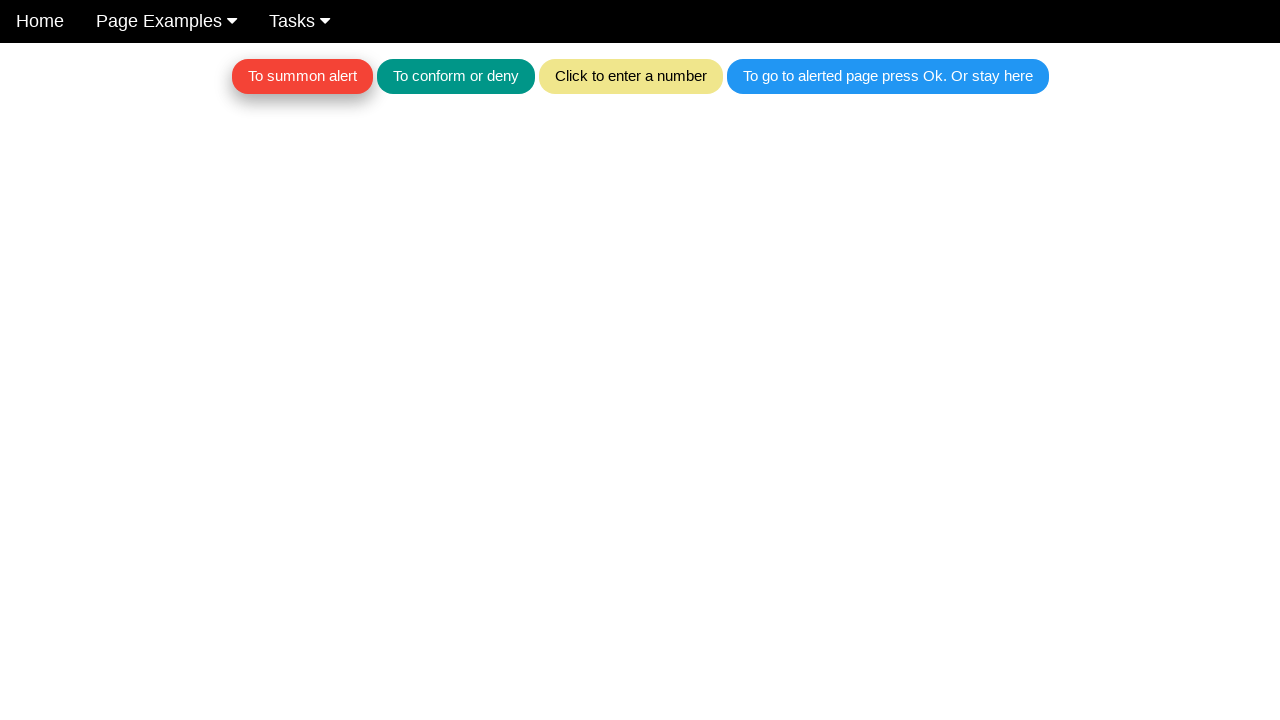

Retrieved text content from text area
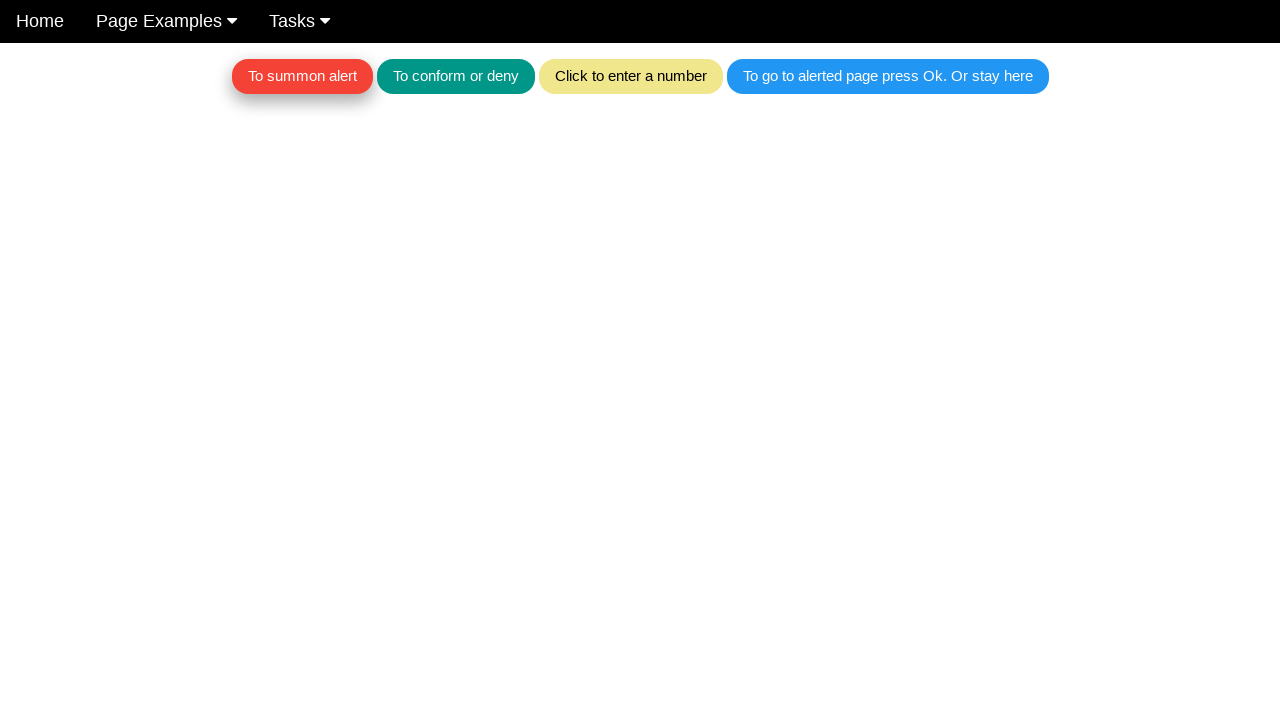

Verified text area is empty after accepting alert
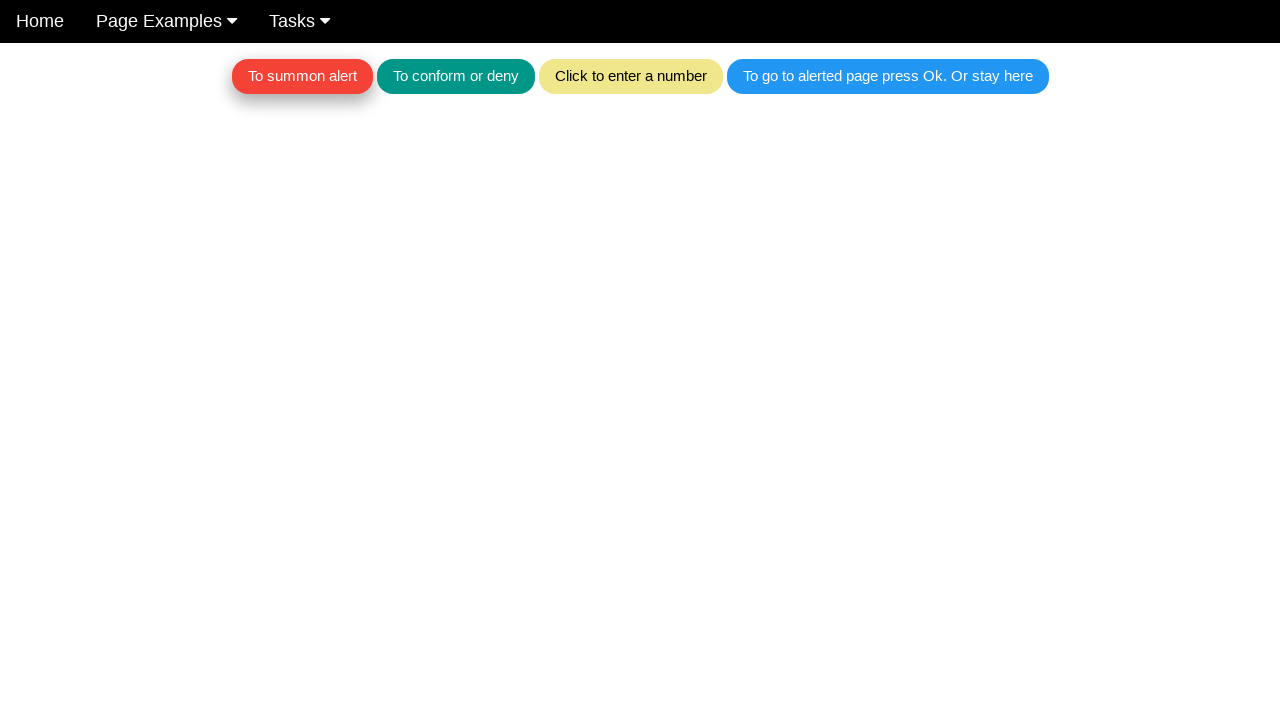

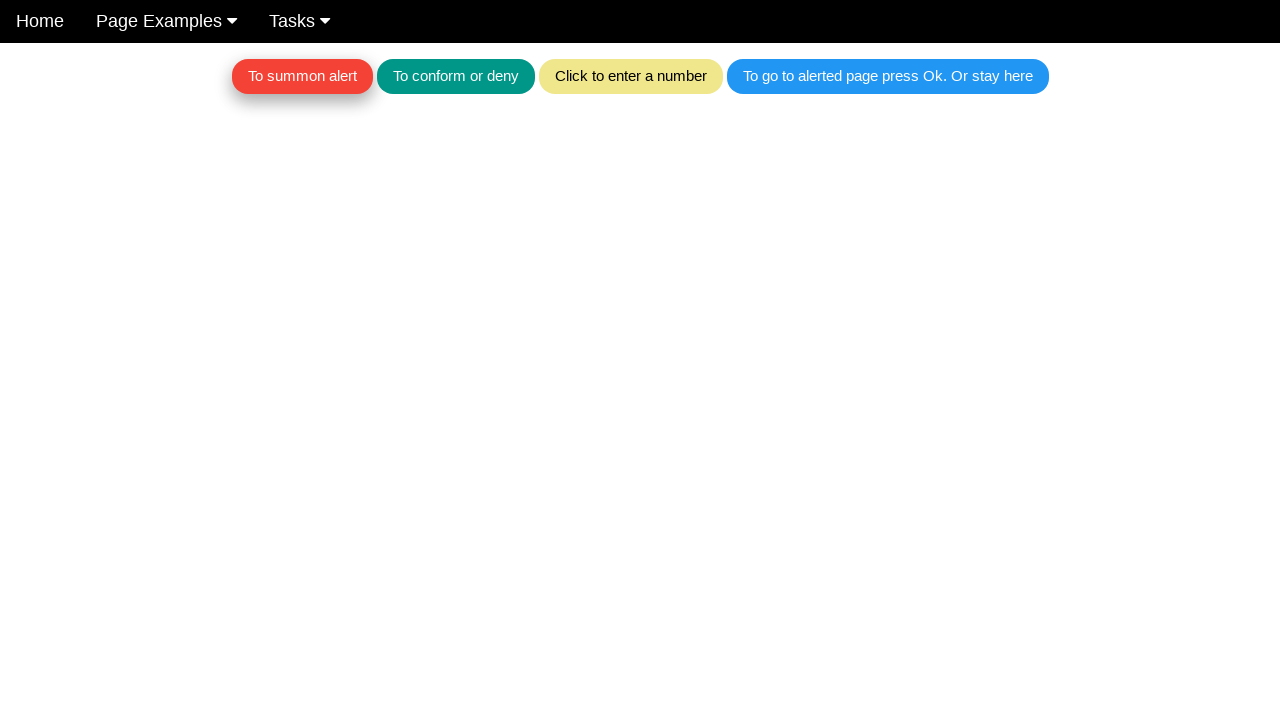